Navigates to the Downloads page via link click, verifies URL change, then navigates back to the previous page

Starting URL: https://www.selenium.dev

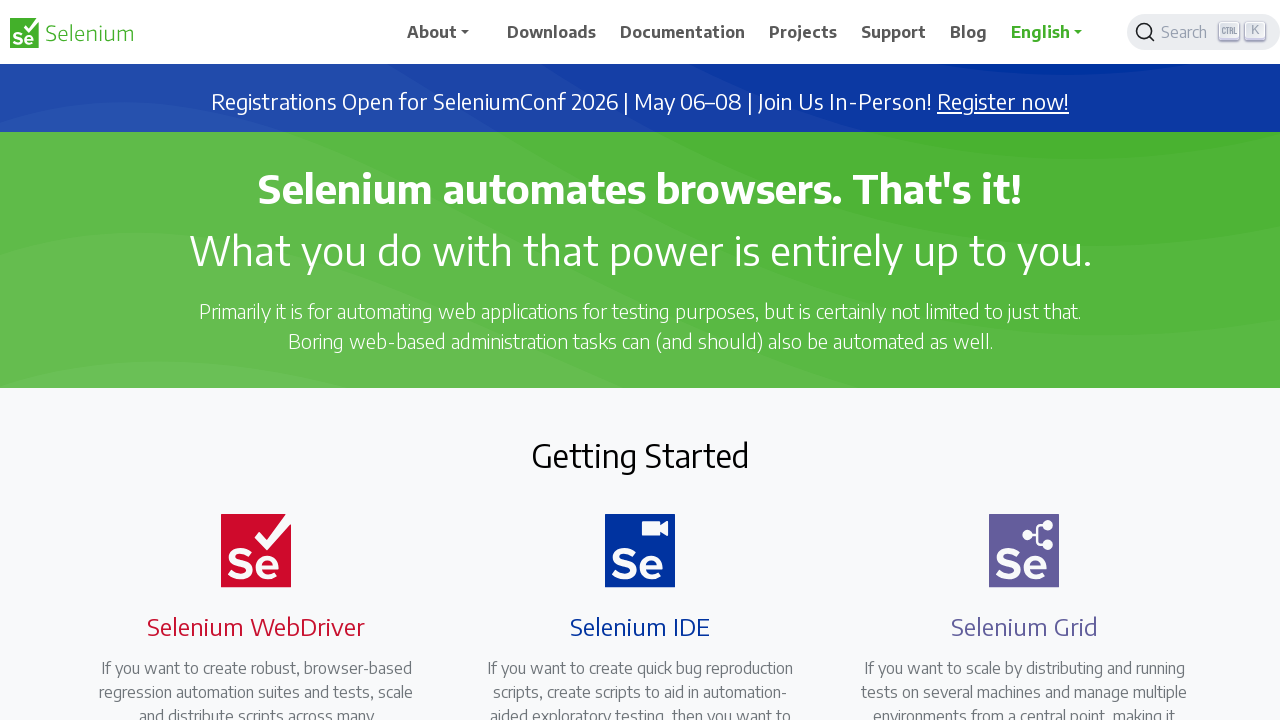

Stored original URL from Selenium.dev homepage
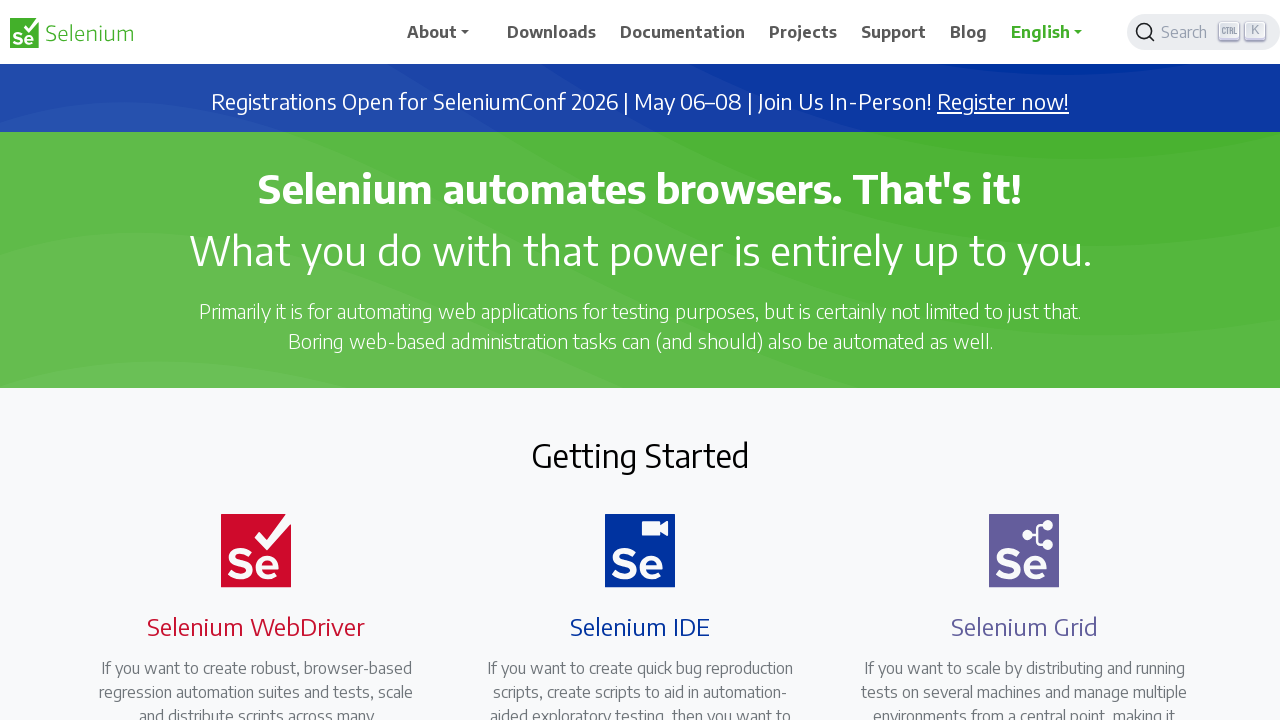

Clicked on Downloads link at (552, 32) on a[href='/downloads']
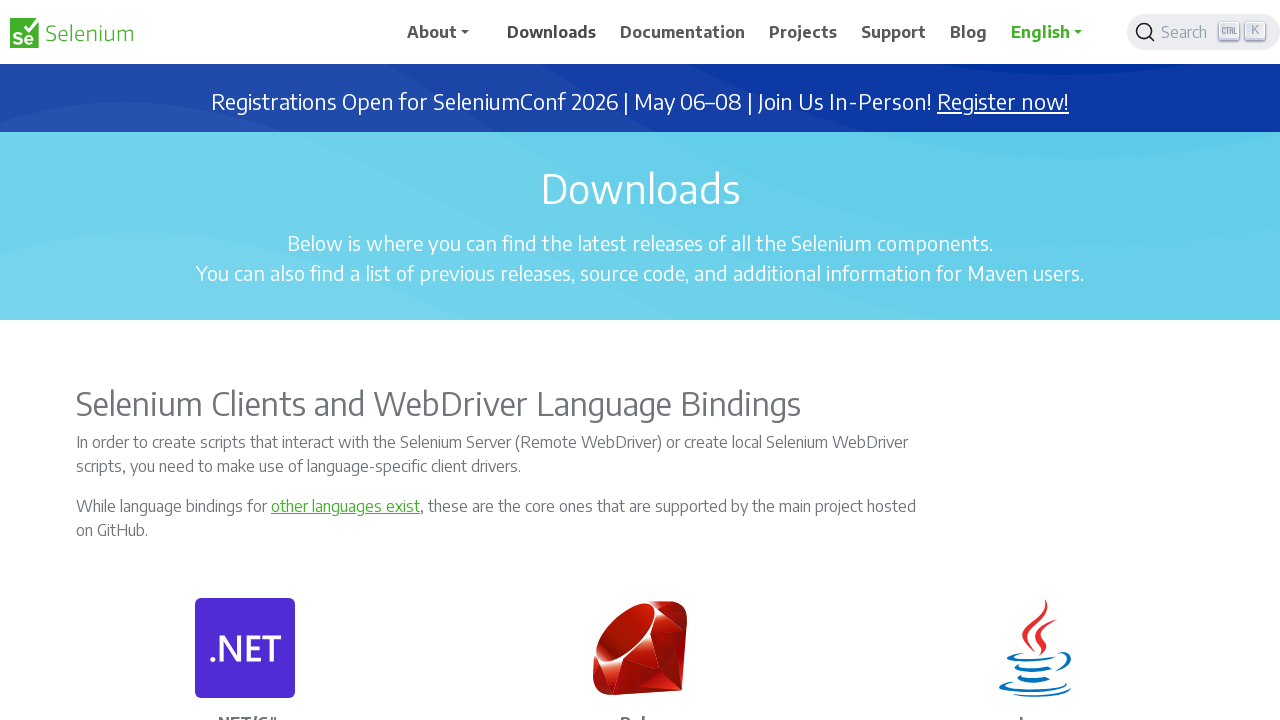

Waited for Downloads page to load (domcontentloaded)
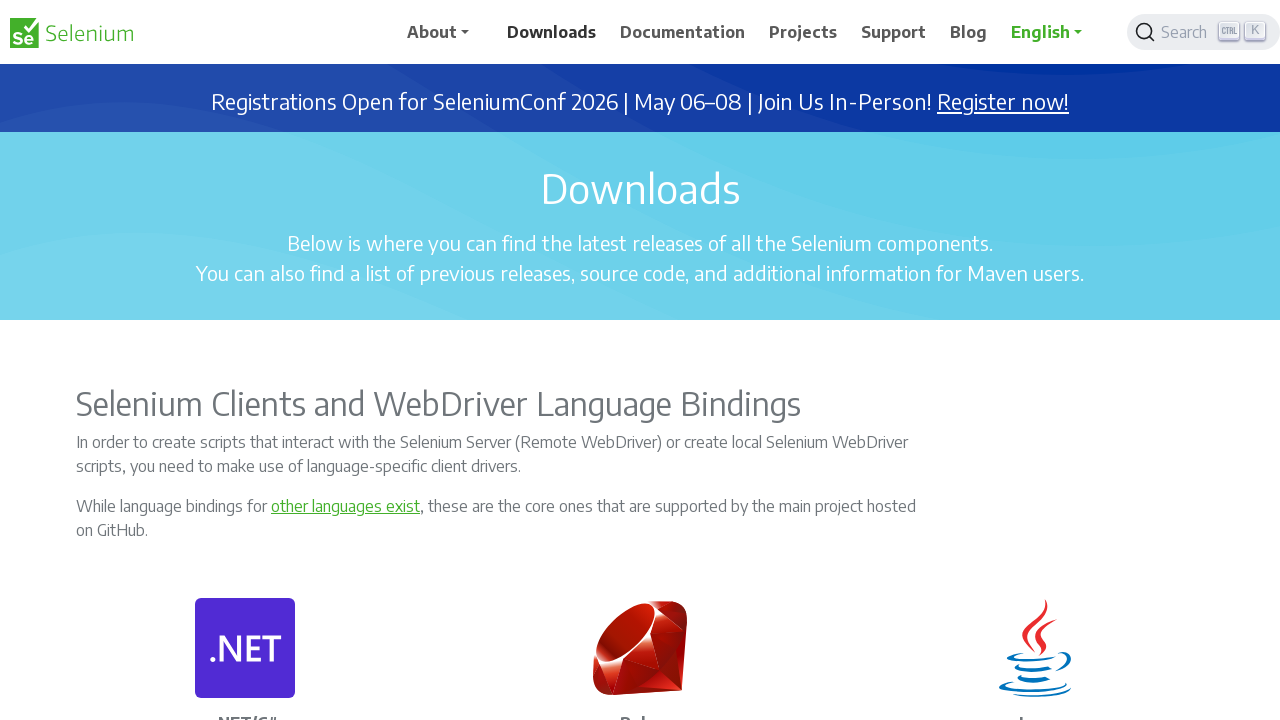

Verified URL contains 'downloads'
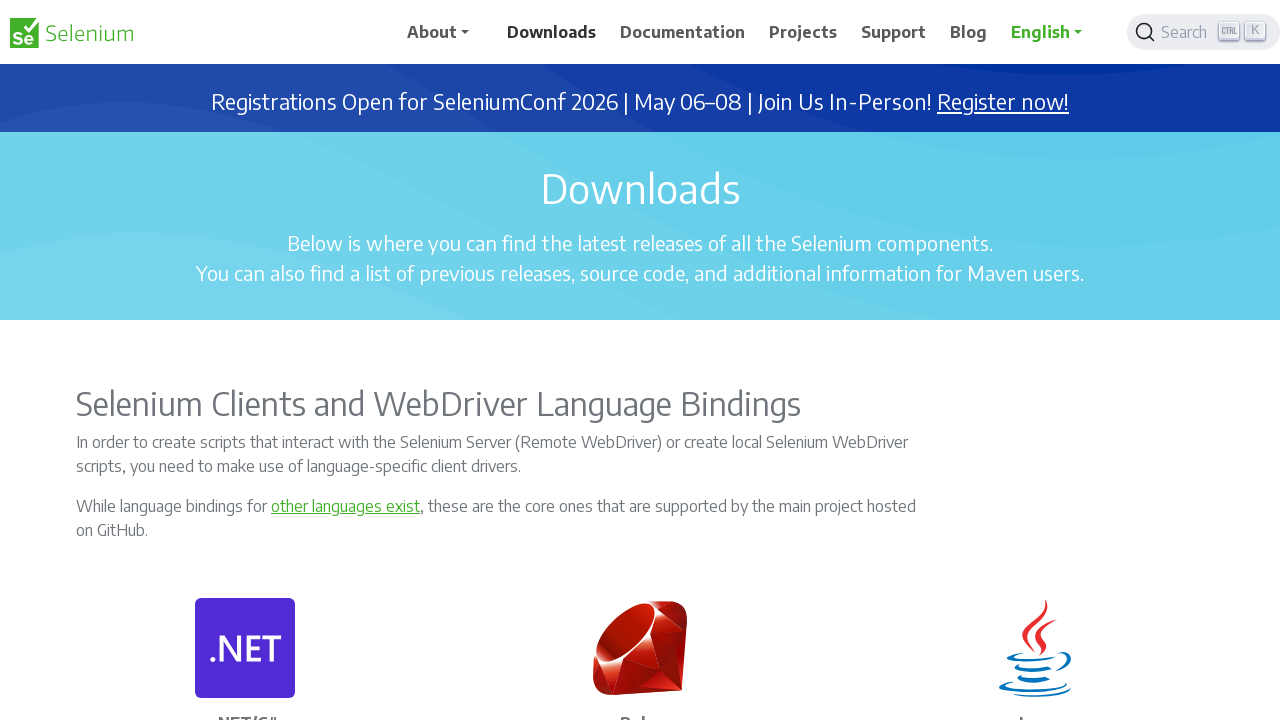

Navigated back to previous page
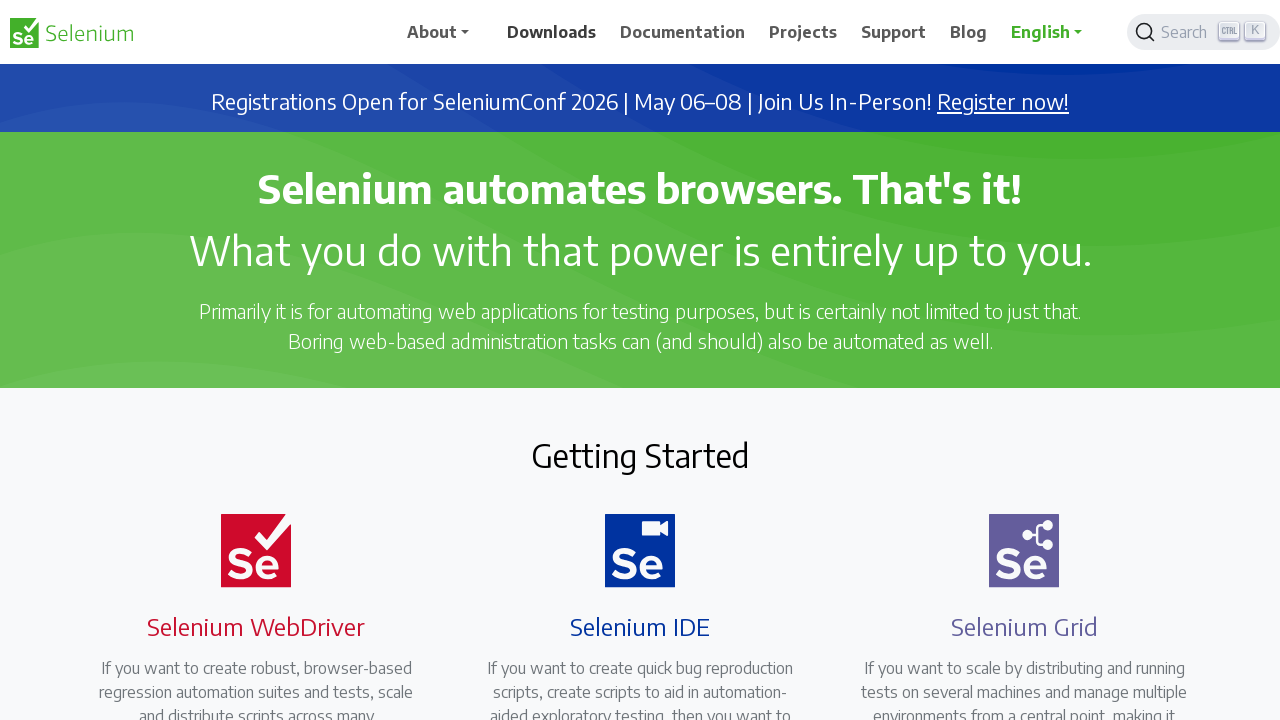

Verified page loaded after navigating back
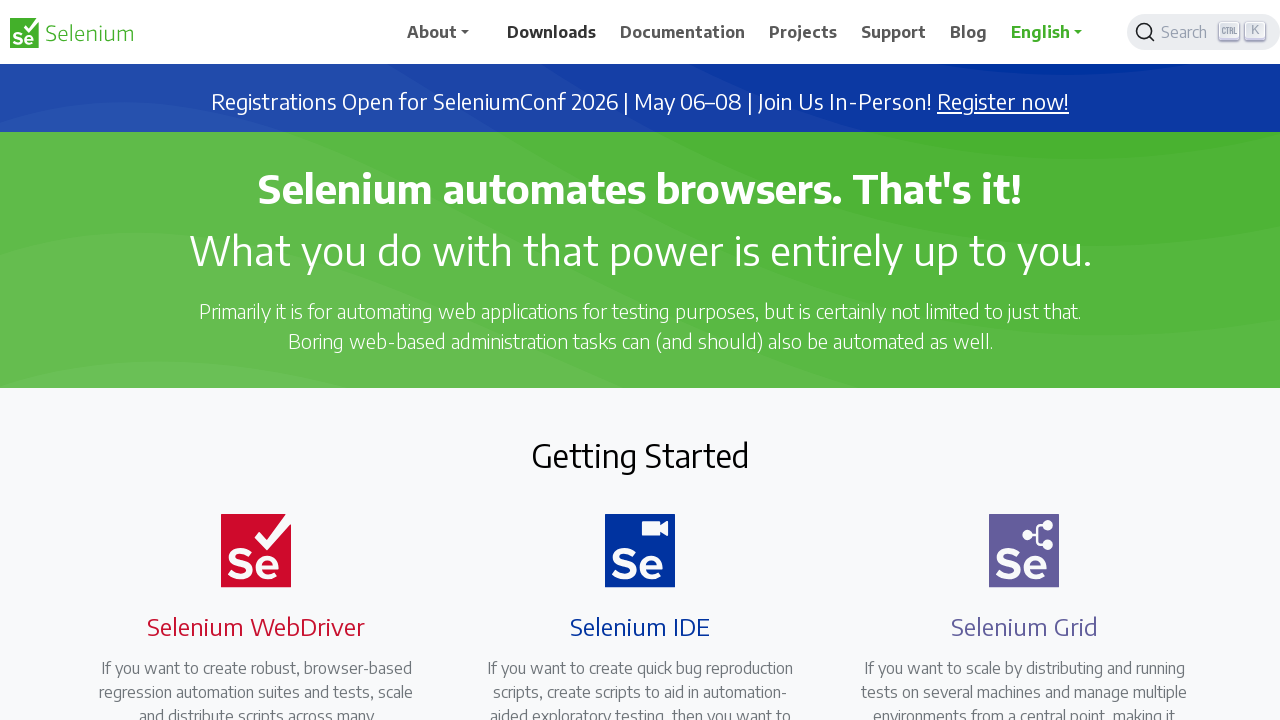

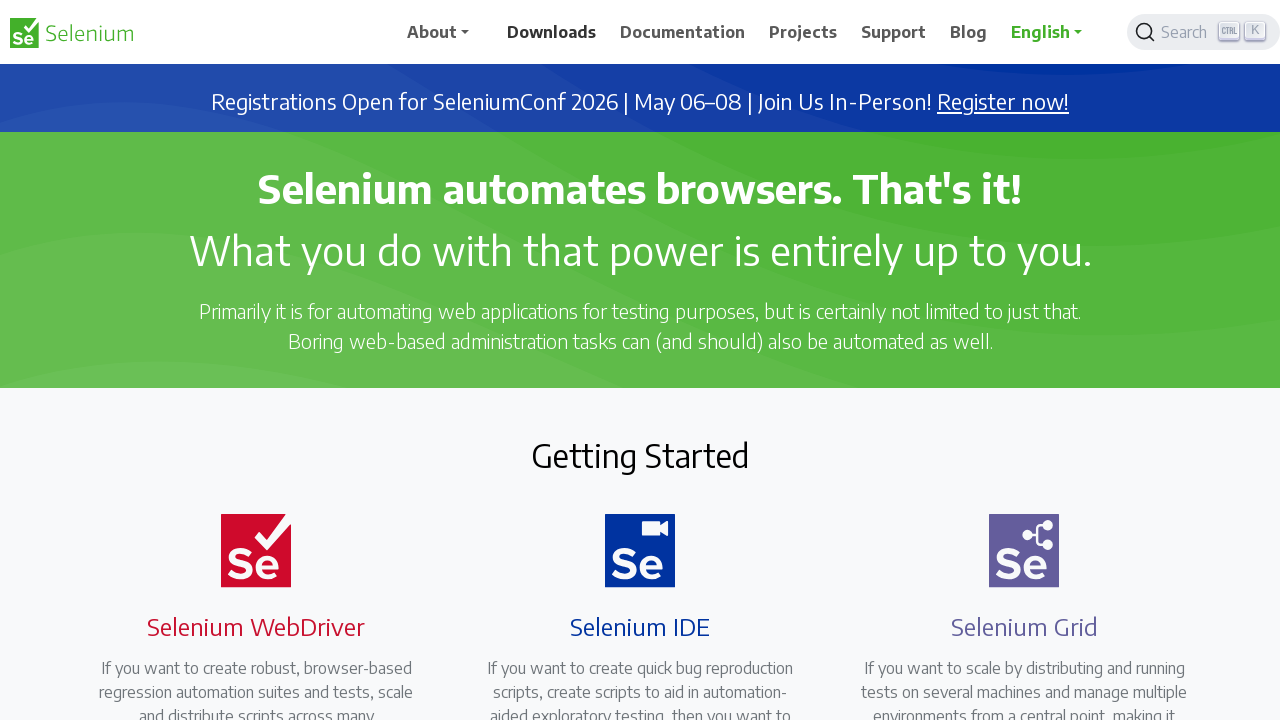